Tests that the About Us page displays company information content including mission, vision, or values

Starting URL: https://egundem.com/hakkimizda

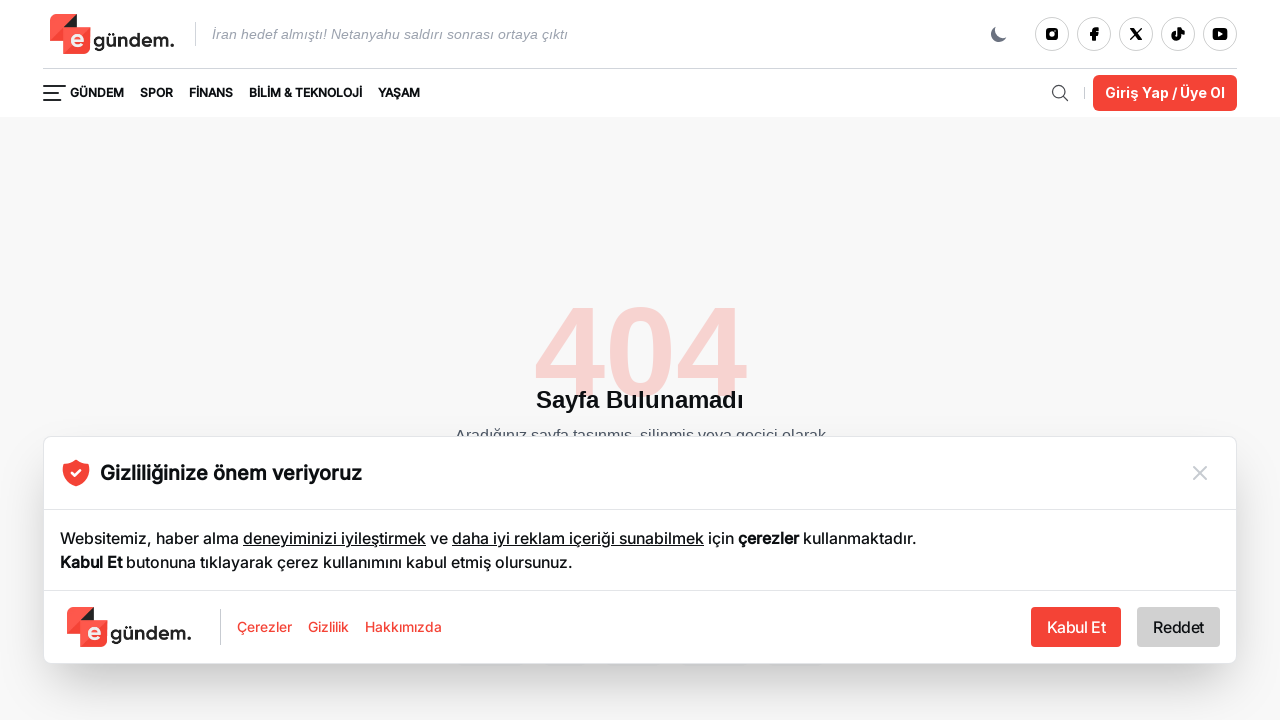

Waited for content sections (section, article, or p elements) to become visible
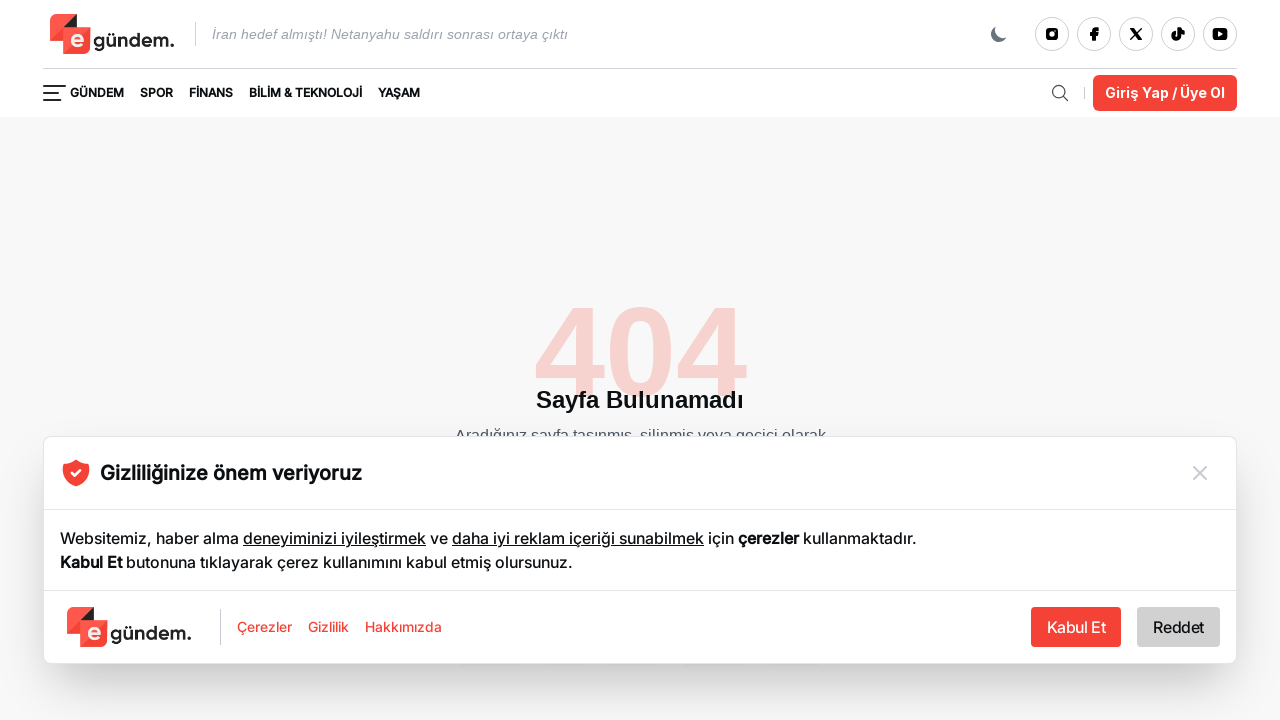

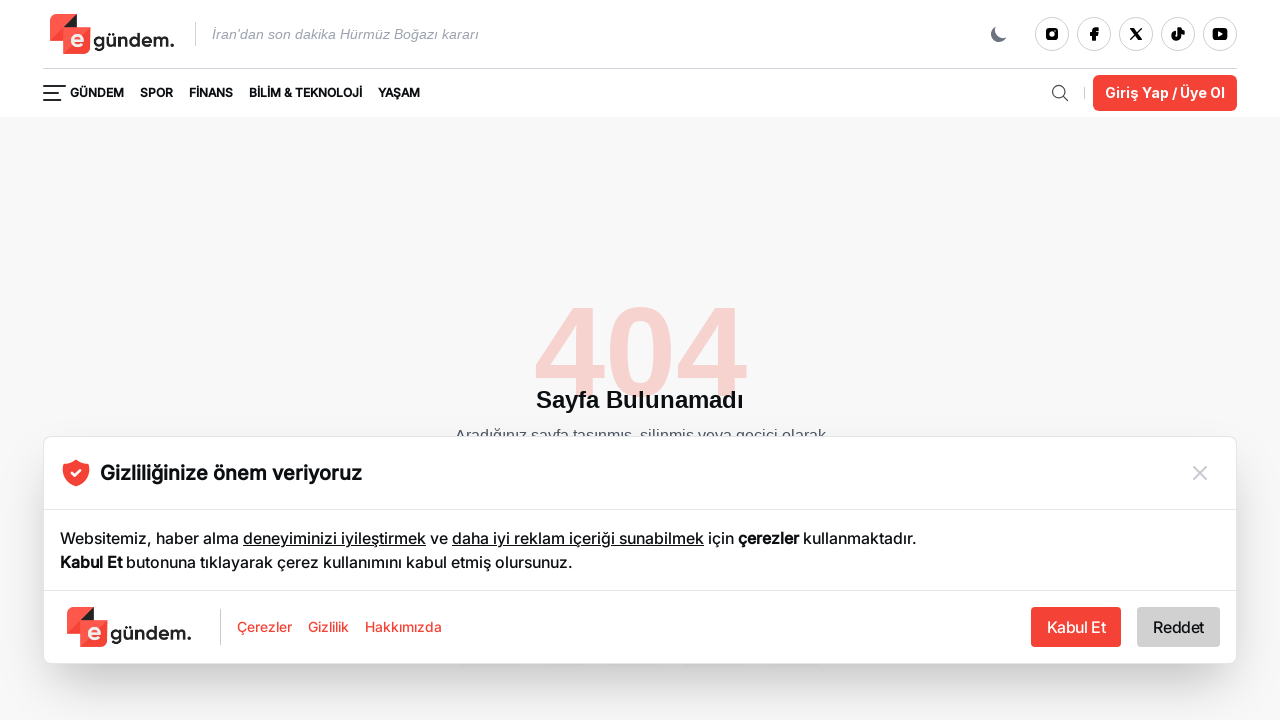